Tests browser window handling by clicking a link that opens a new window, then switching to the new window and verifying its content

Starting URL: https://the-internet.herokuapp.com/windows

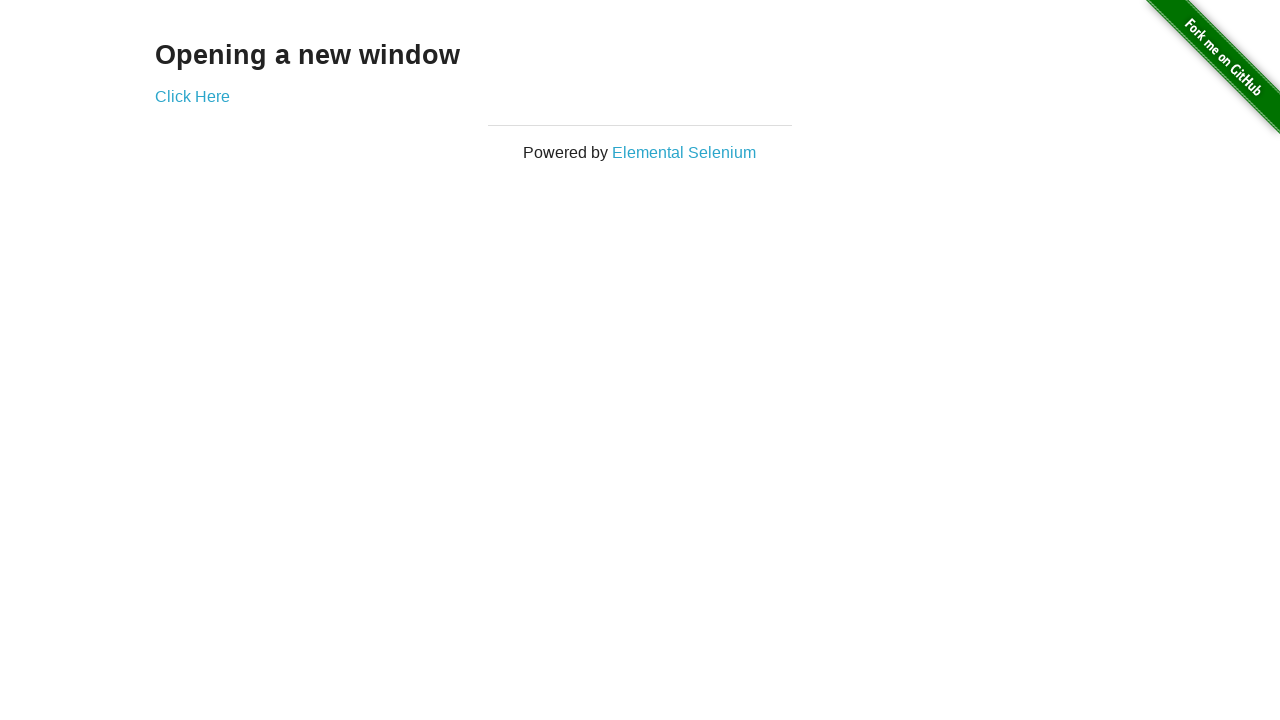

Initial page loaded and heading verified
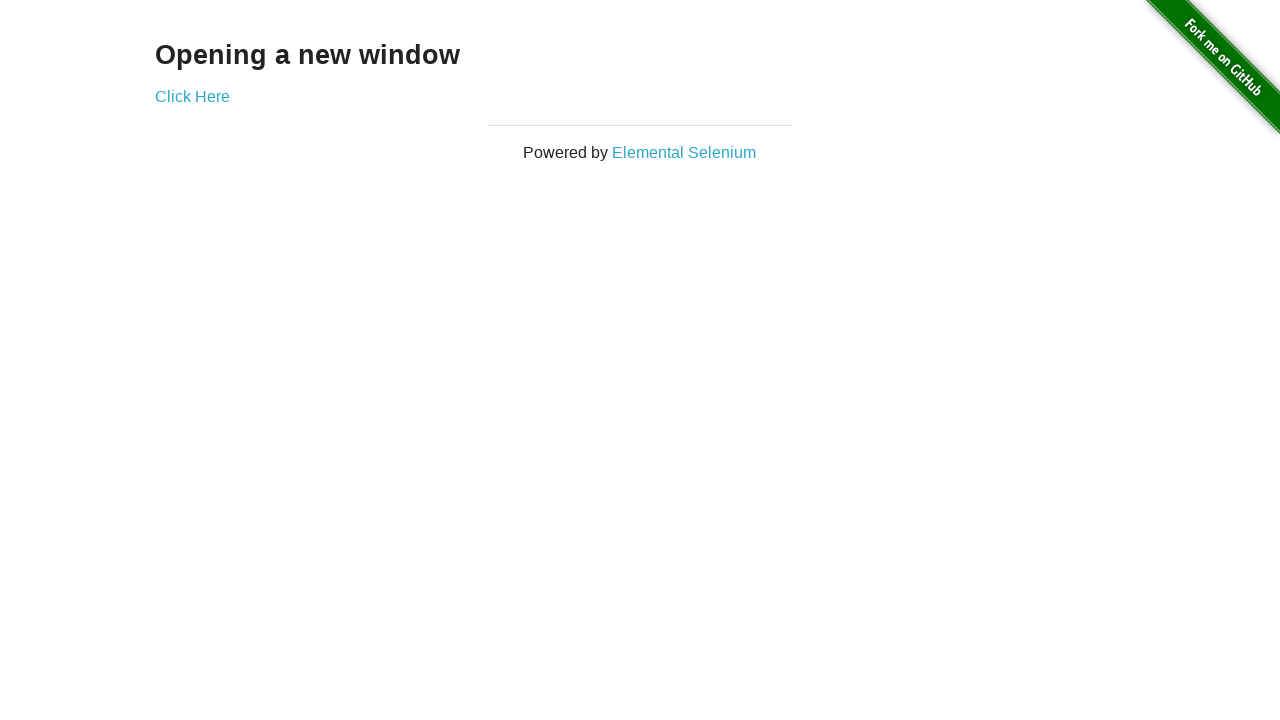

Clicked 'Click Here' link to open new window at (192, 96) on text=Click Here
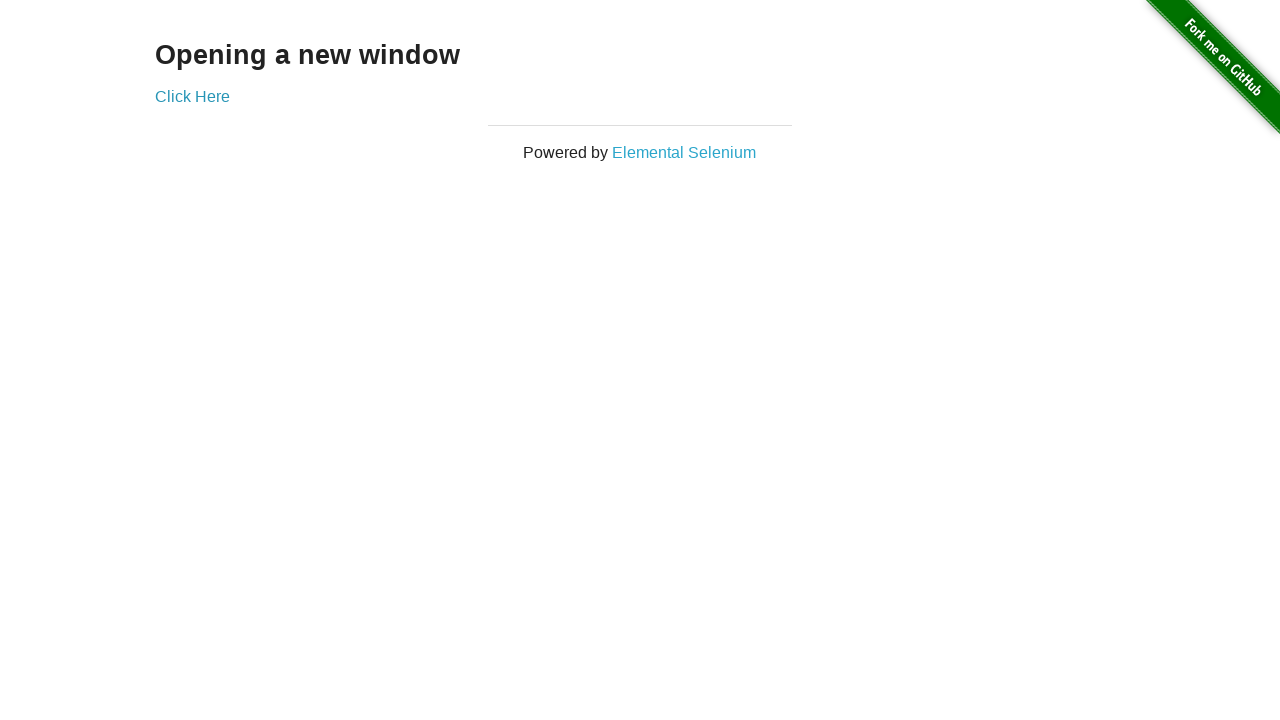

New window/page object acquired
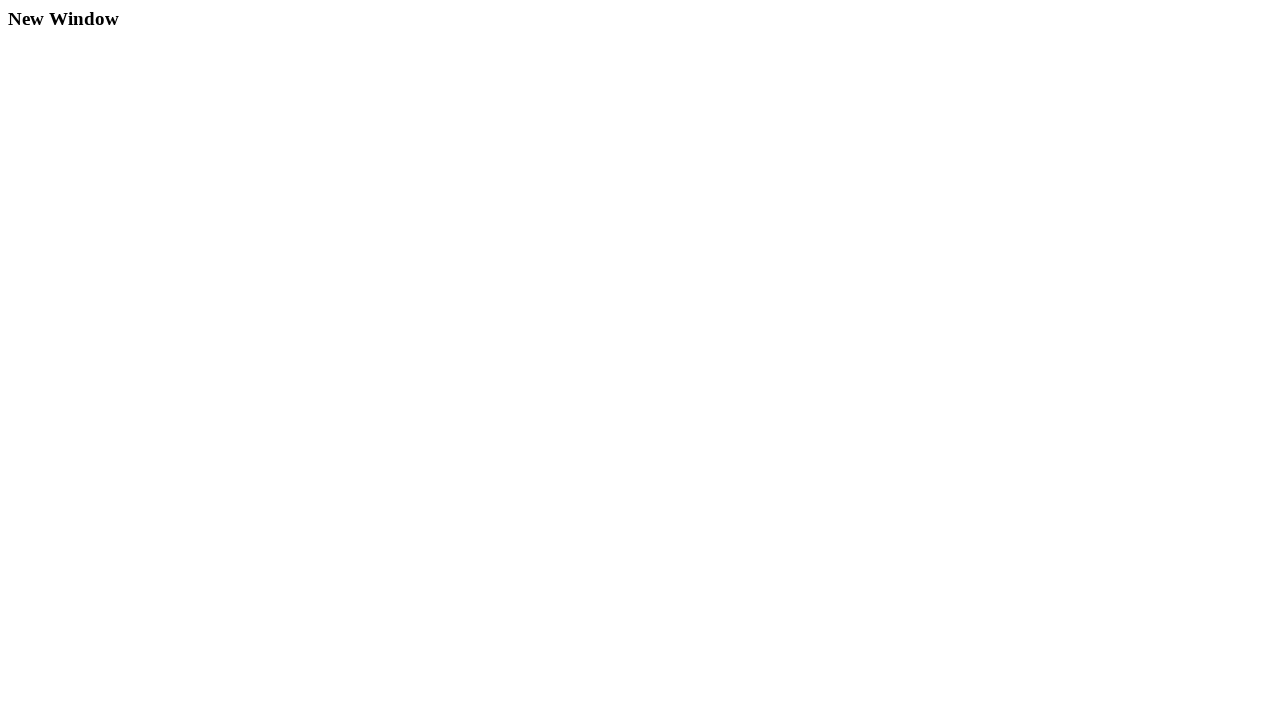

New window page load state completed
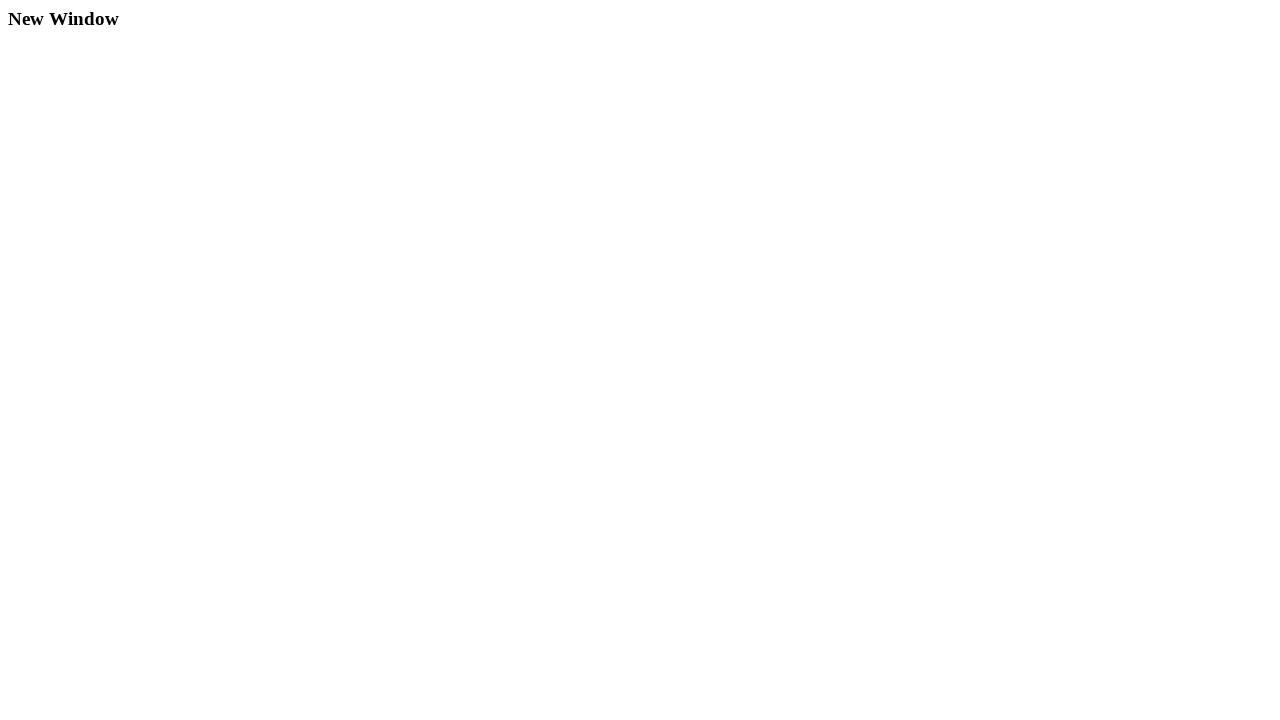

New window heading verified and content confirmed
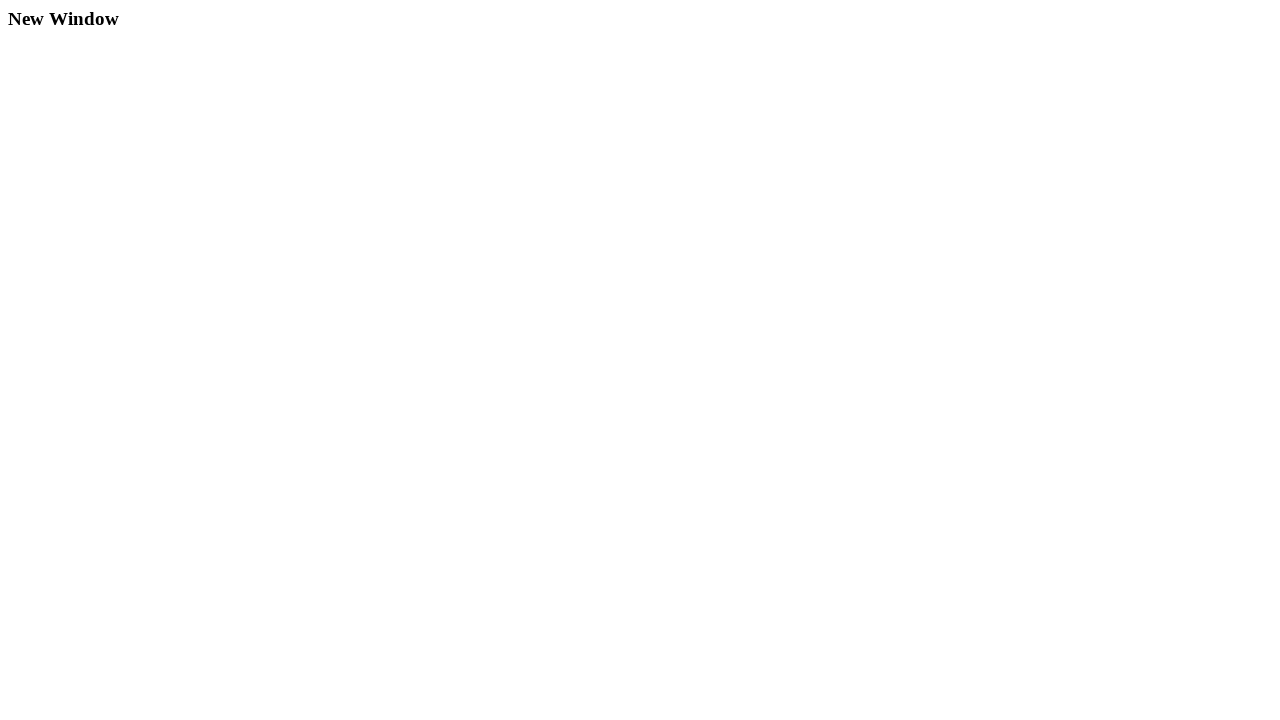

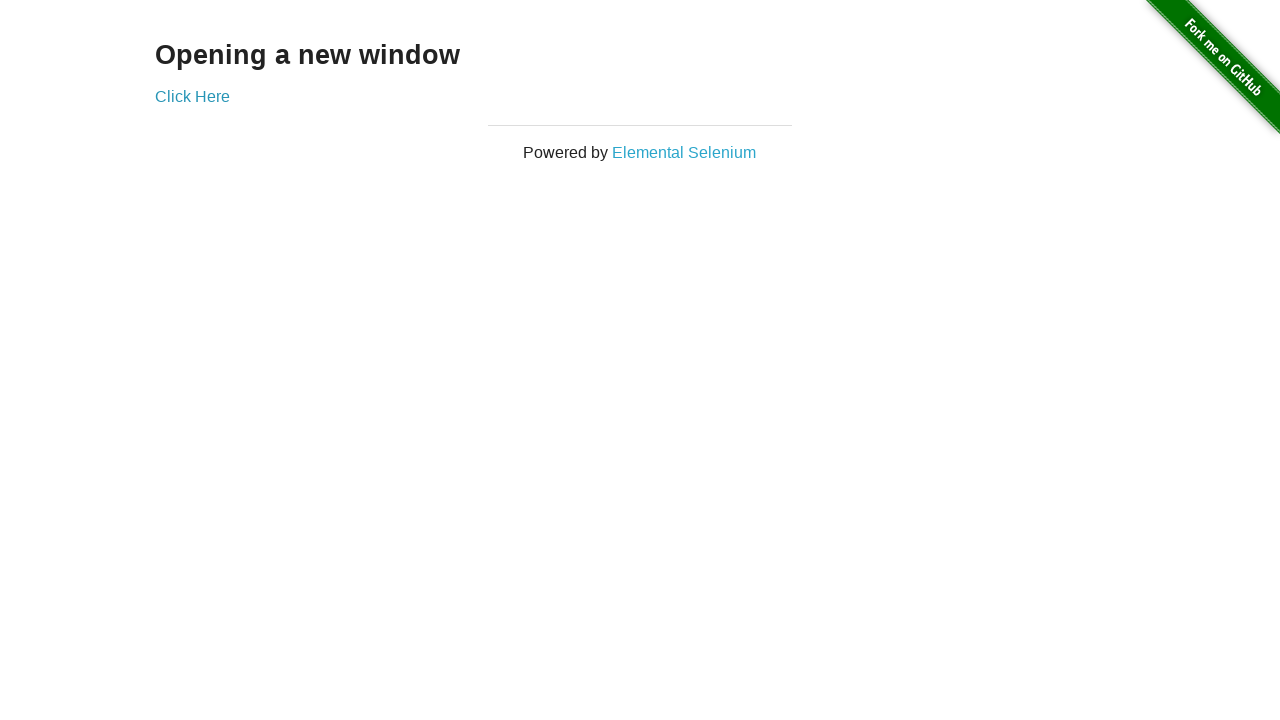